Tests checkbox interaction by verifying initial states and toggling checkboxes to change their selection status

Starting URL: http://przyklady.javastart.pl:8095/checkboxes

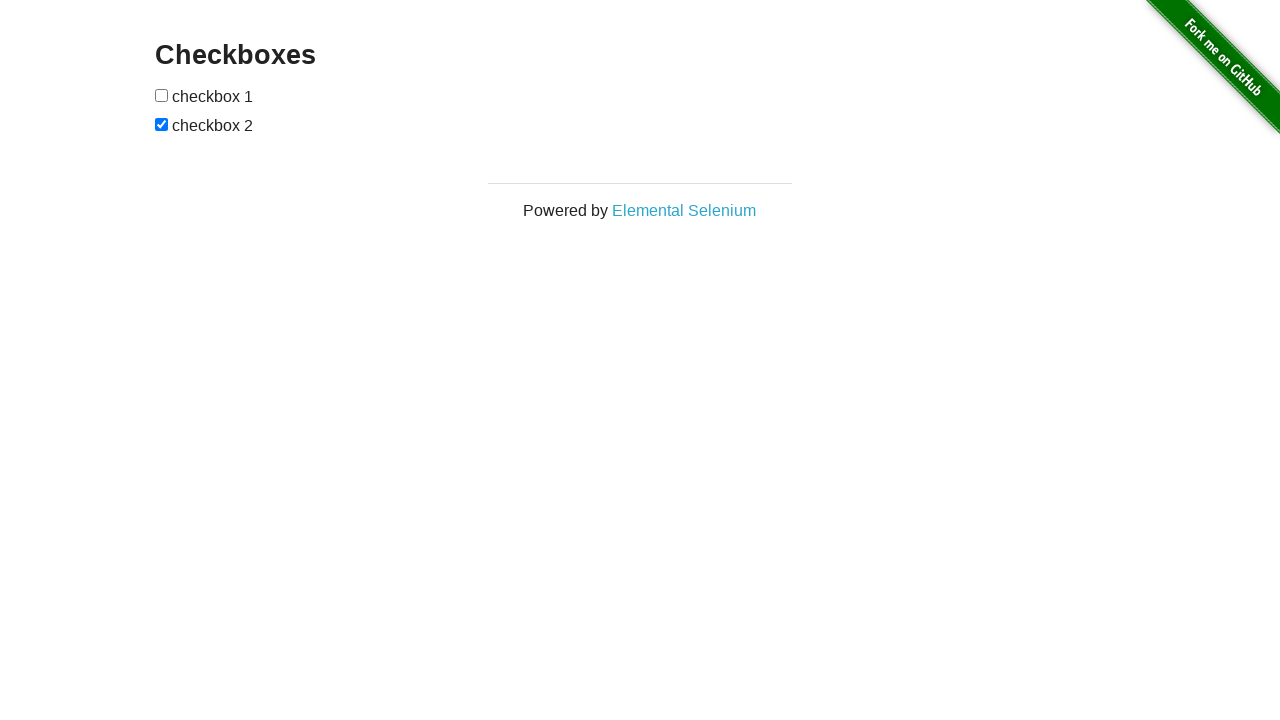

Located first checkbox element
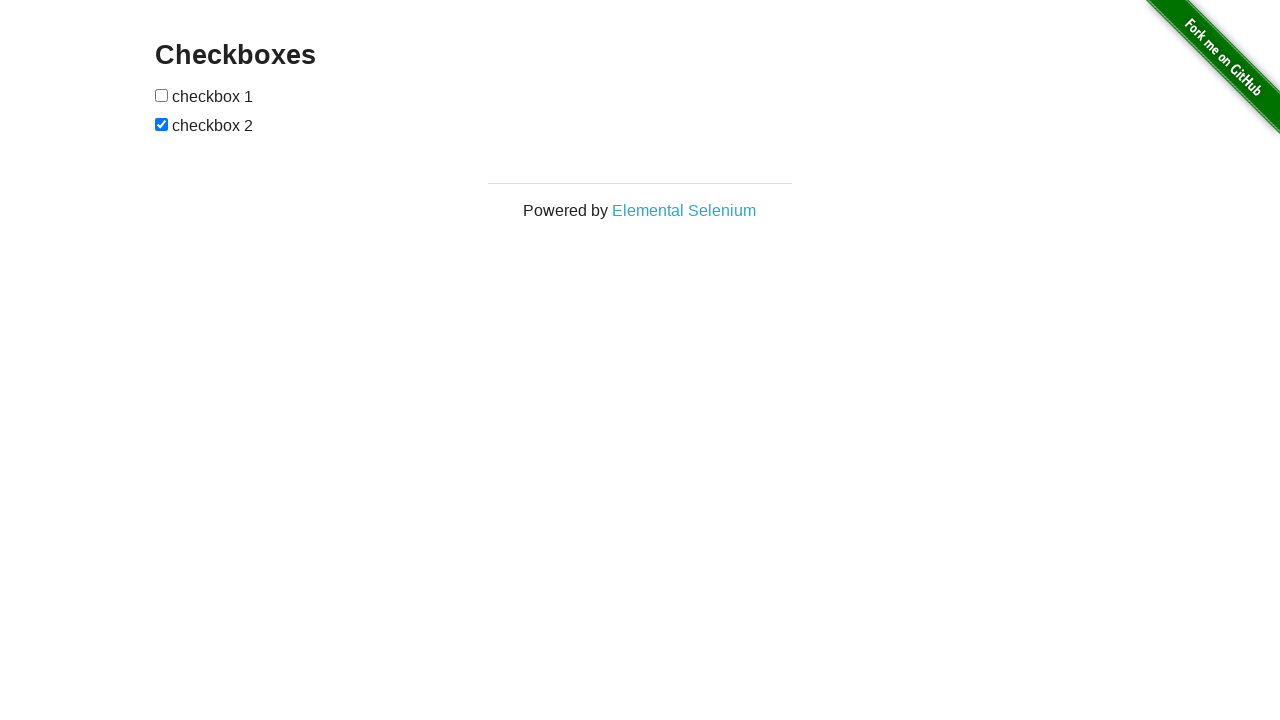

Located second checkbox element
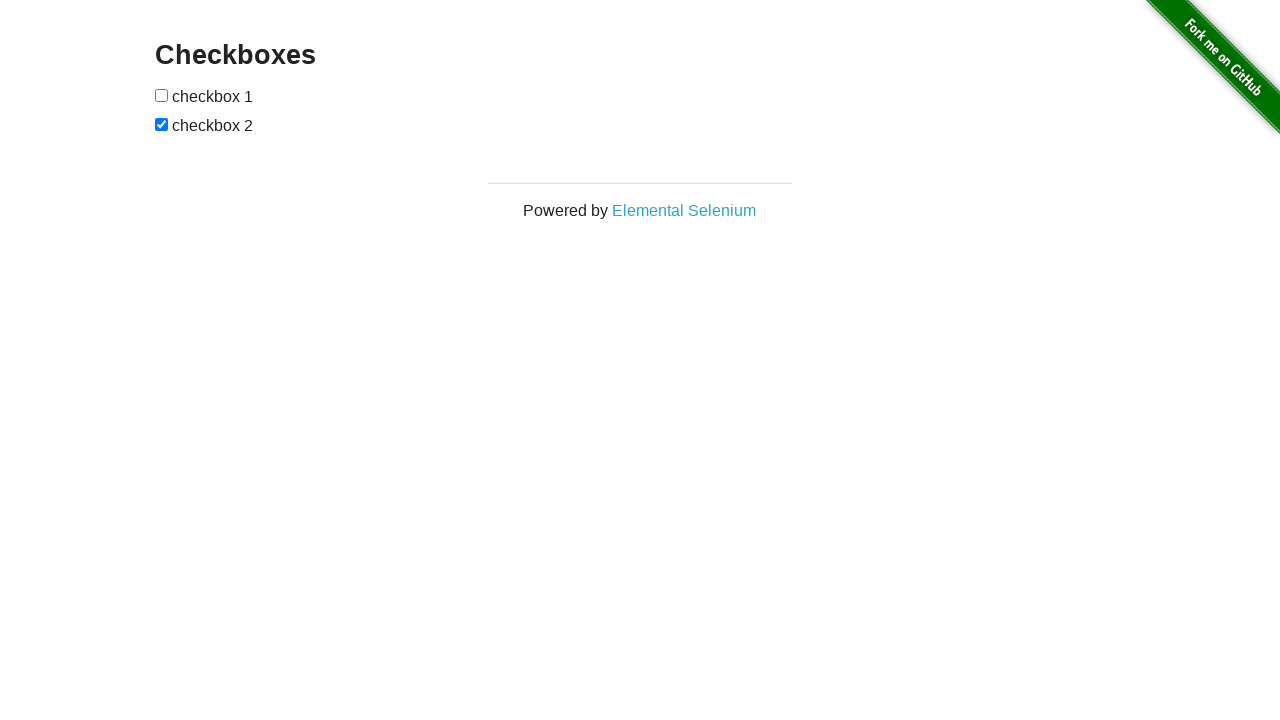

Verified first checkbox is unchecked initially
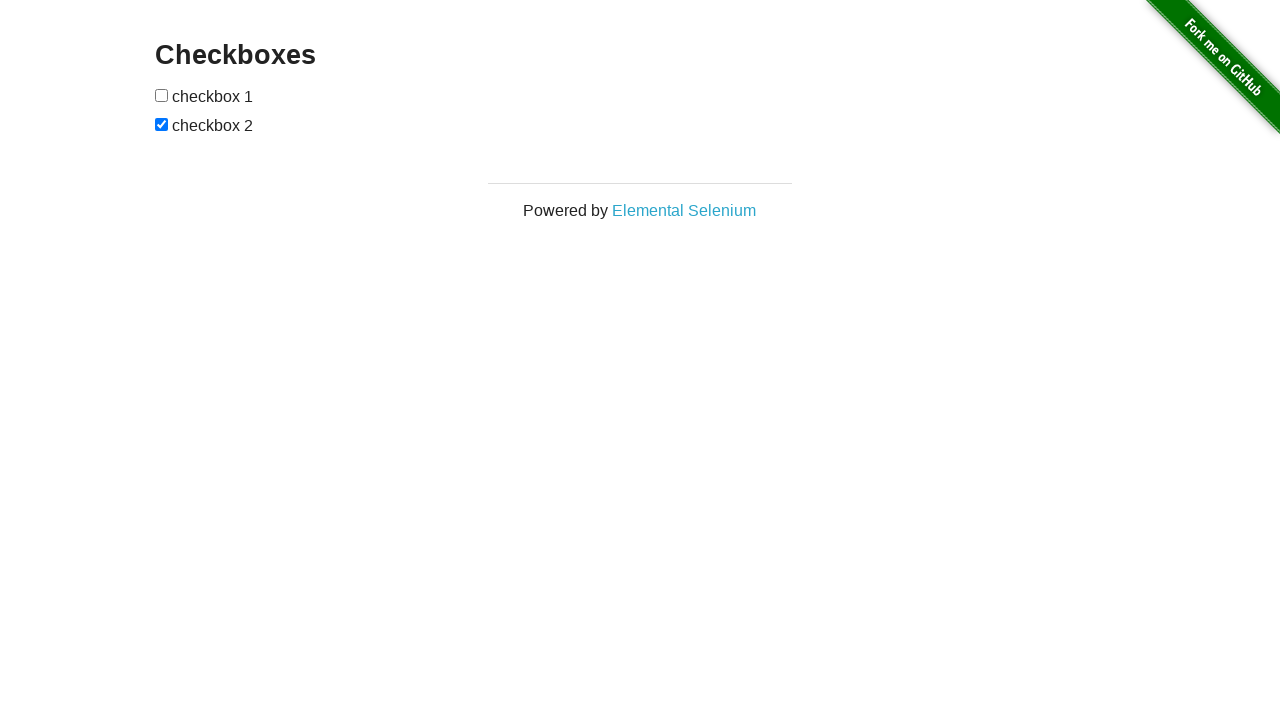

Verified second checkbox is checked initially
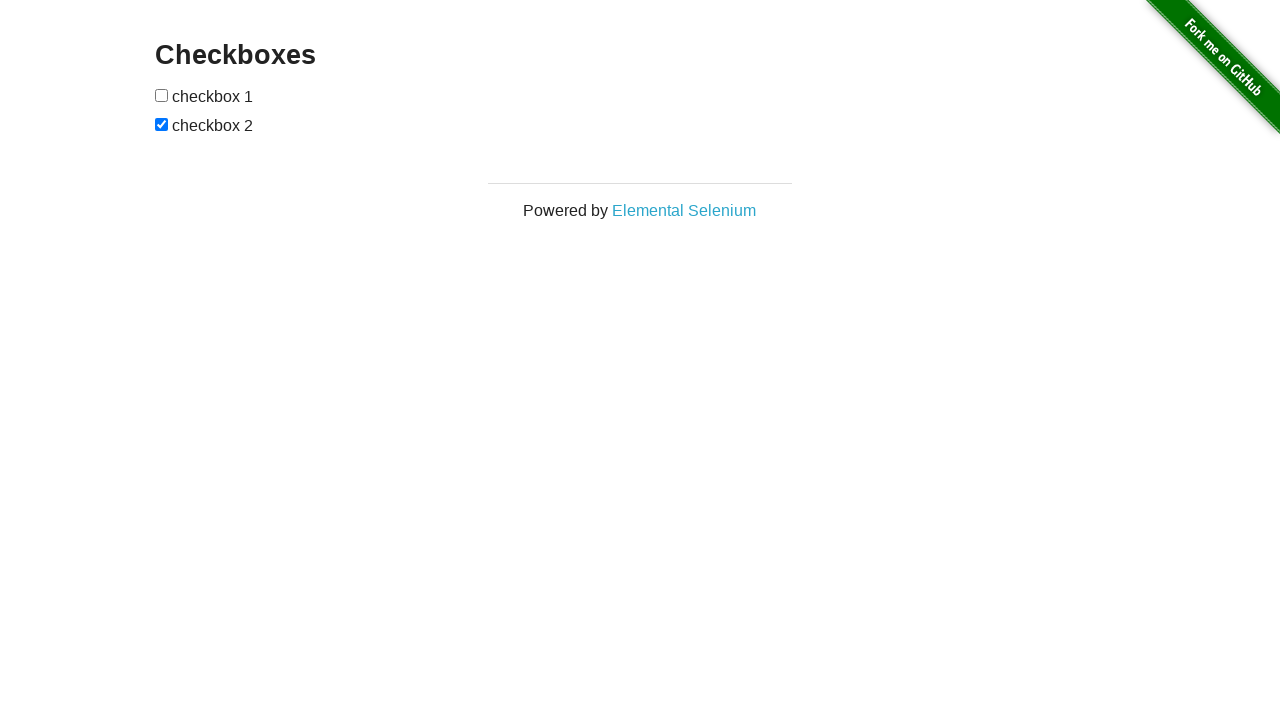

Clicked first checkbox to toggle it at (162, 95) on xpath=//form[@id='checkboxes']/input[1]
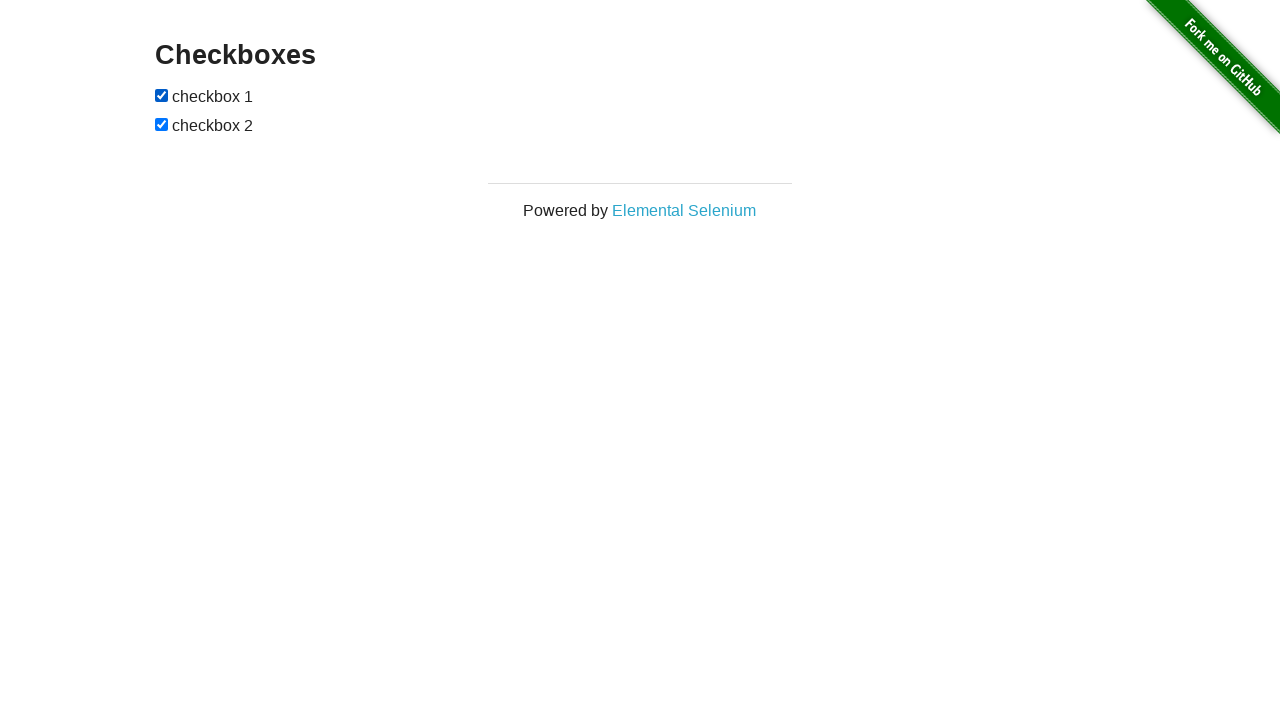

Clicked second checkbox to toggle it at (162, 124) on xpath=//form[@id='checkboxes']/input[2]
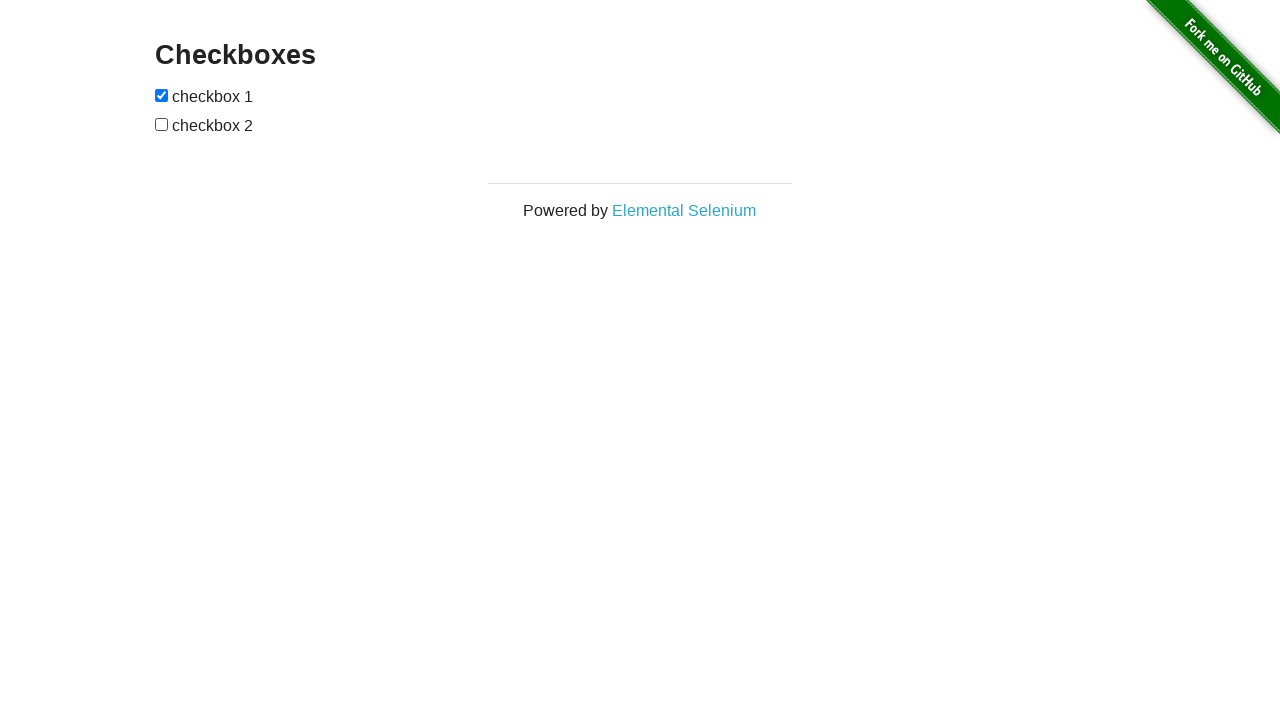

Verified first checkbox is now checked after toggle
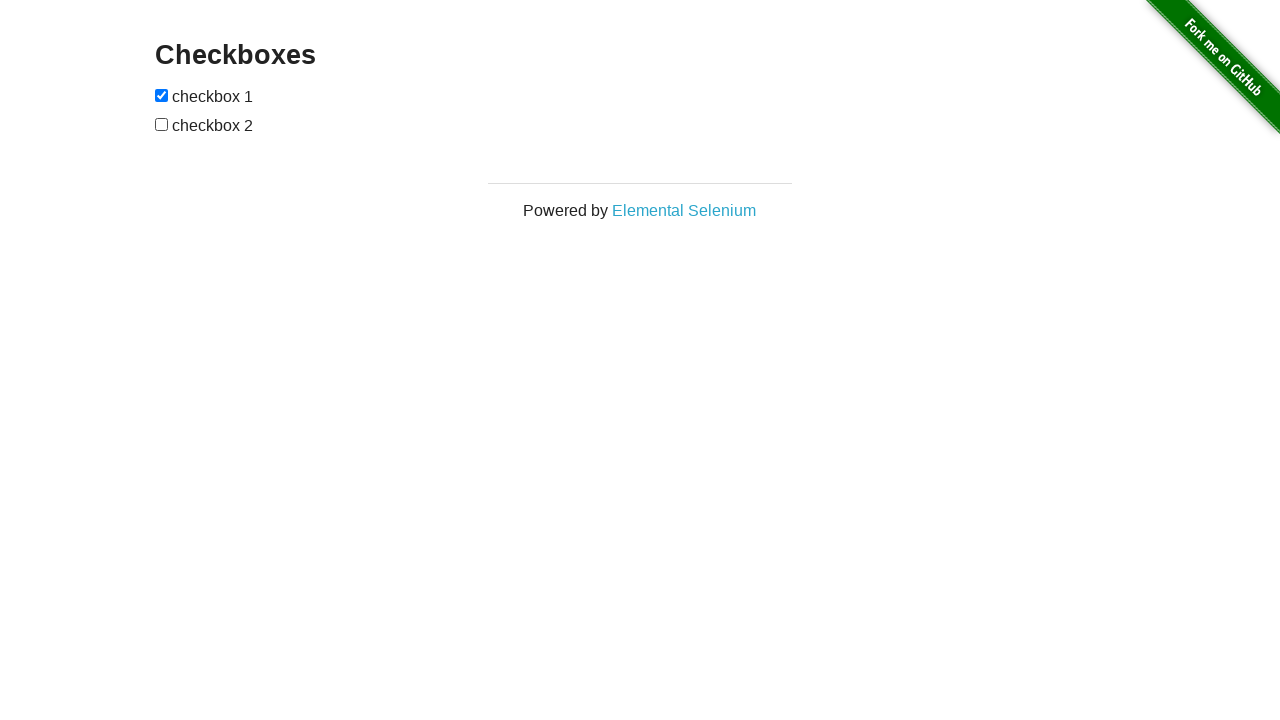

Verified second checkbox is now unchecked after toggle
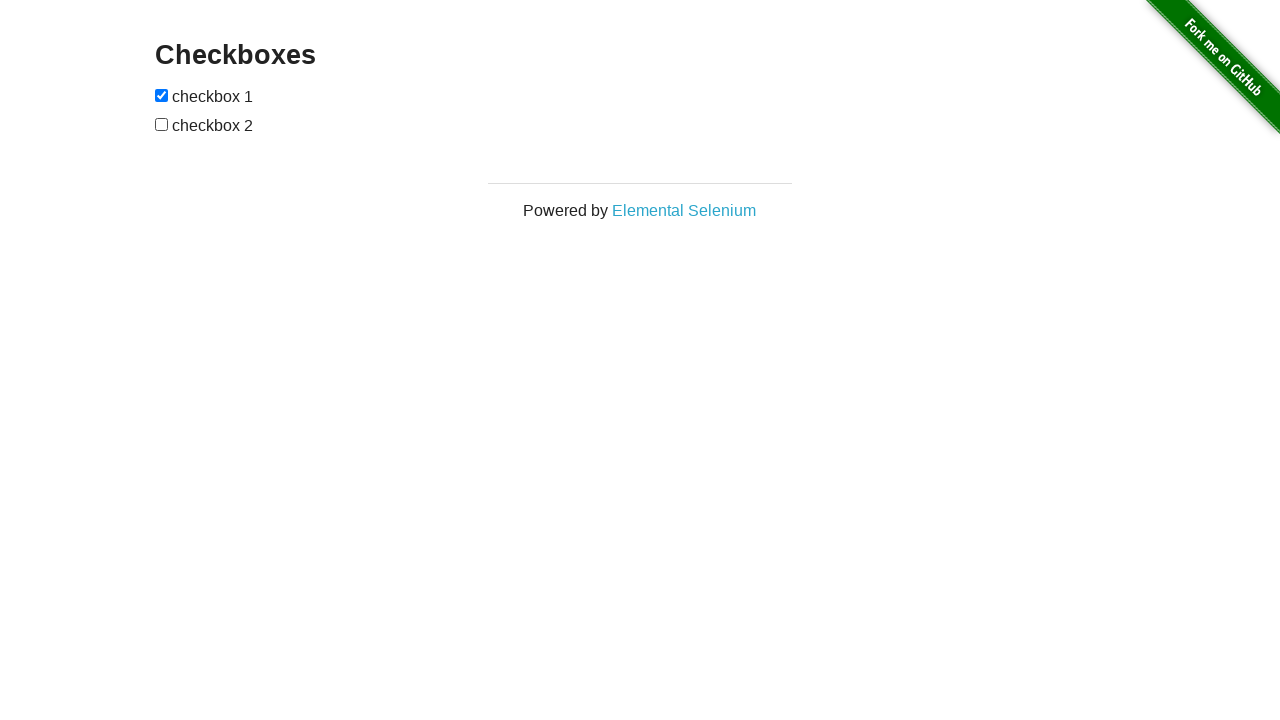

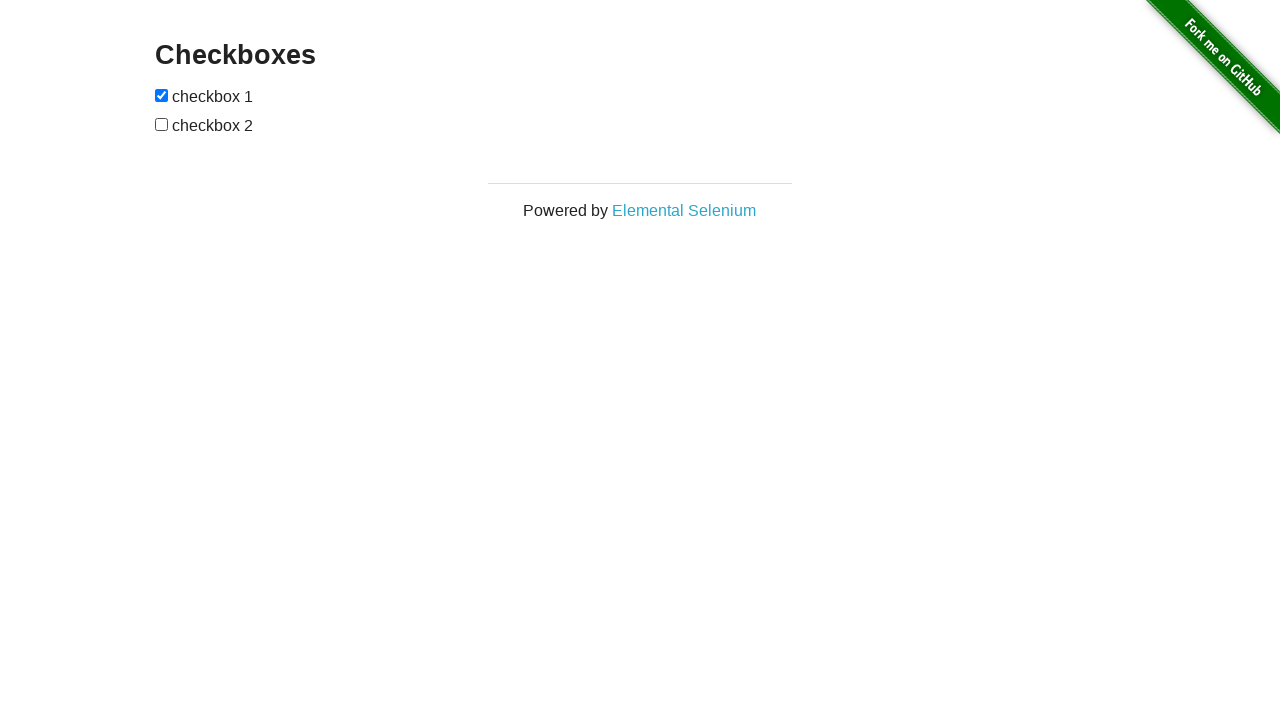